Navigates to a GitHub user profile page

Starting URL: https://github.com/NicolasImplant

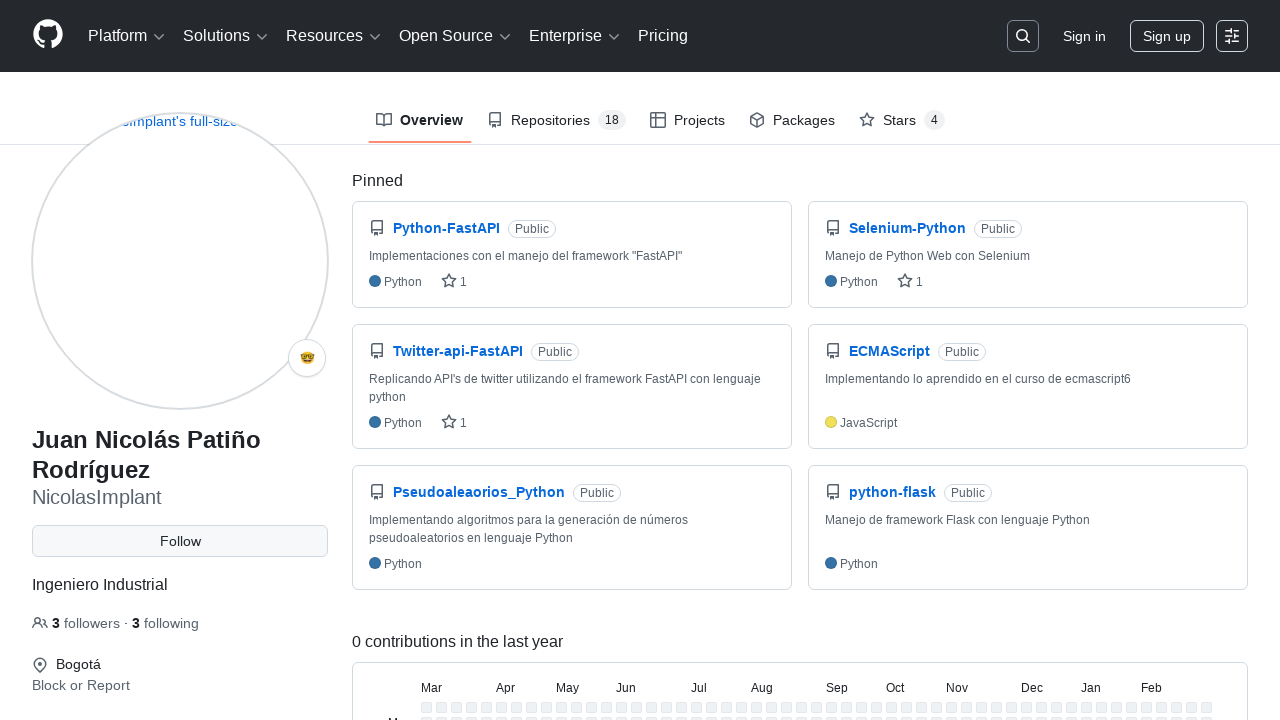

Navigated to GitHub user profile page for NicolasImplant
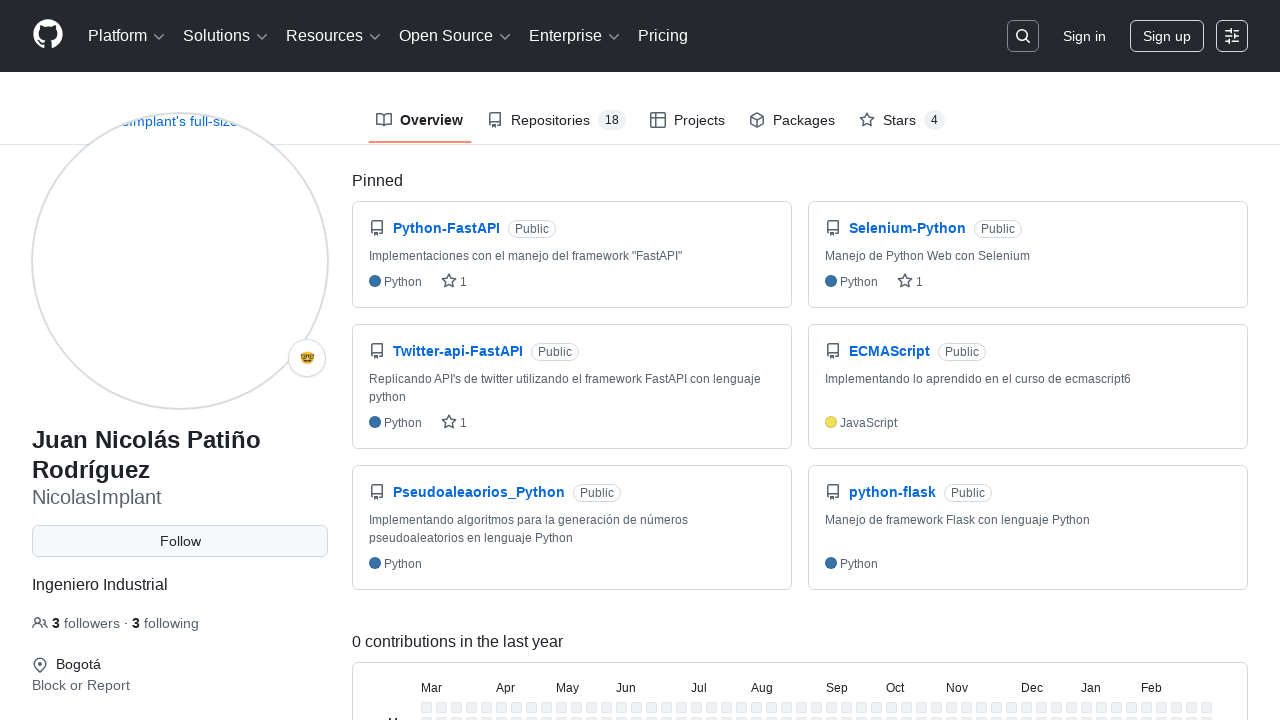

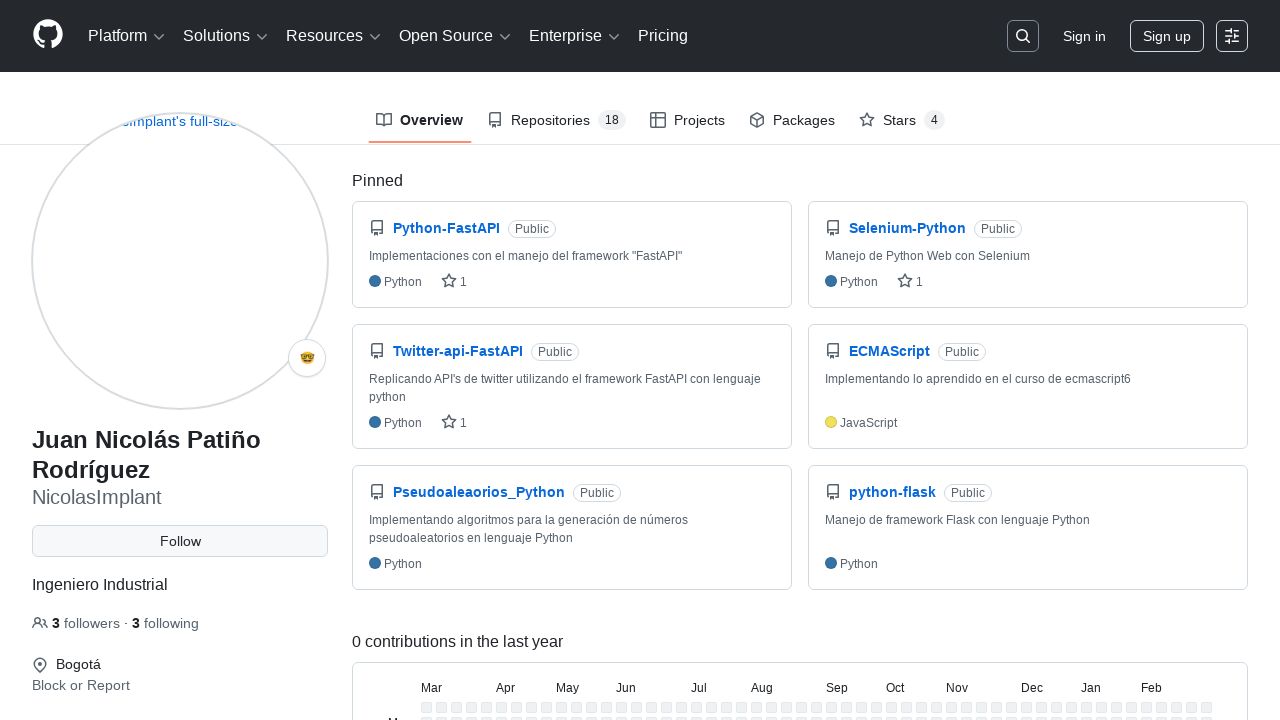